Tests an e-commerce flow on a demo Angular application by browsing products, selecting a Selenium product, and adding it to the cart.

Starting URL: https://rahulshettyacademy.com/angularAppdemo/

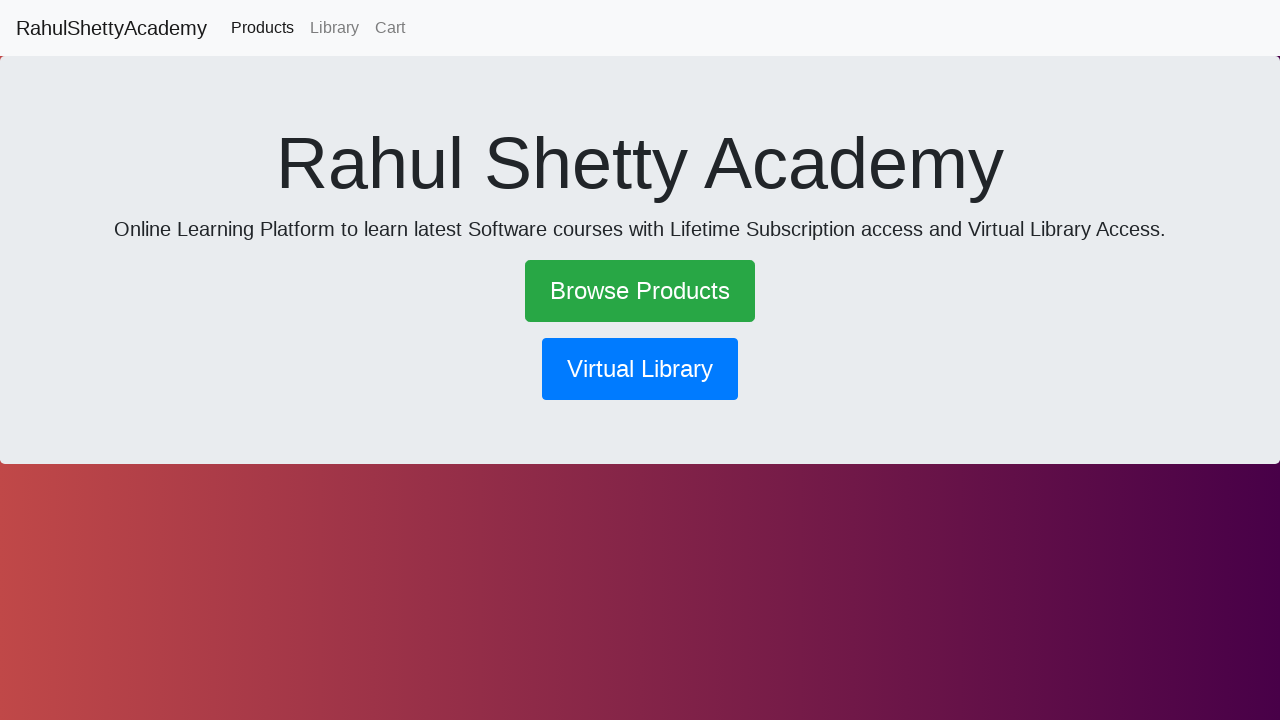

Clicked 'Browse Products' link to view available products at (640, 291) on text=Browse Products
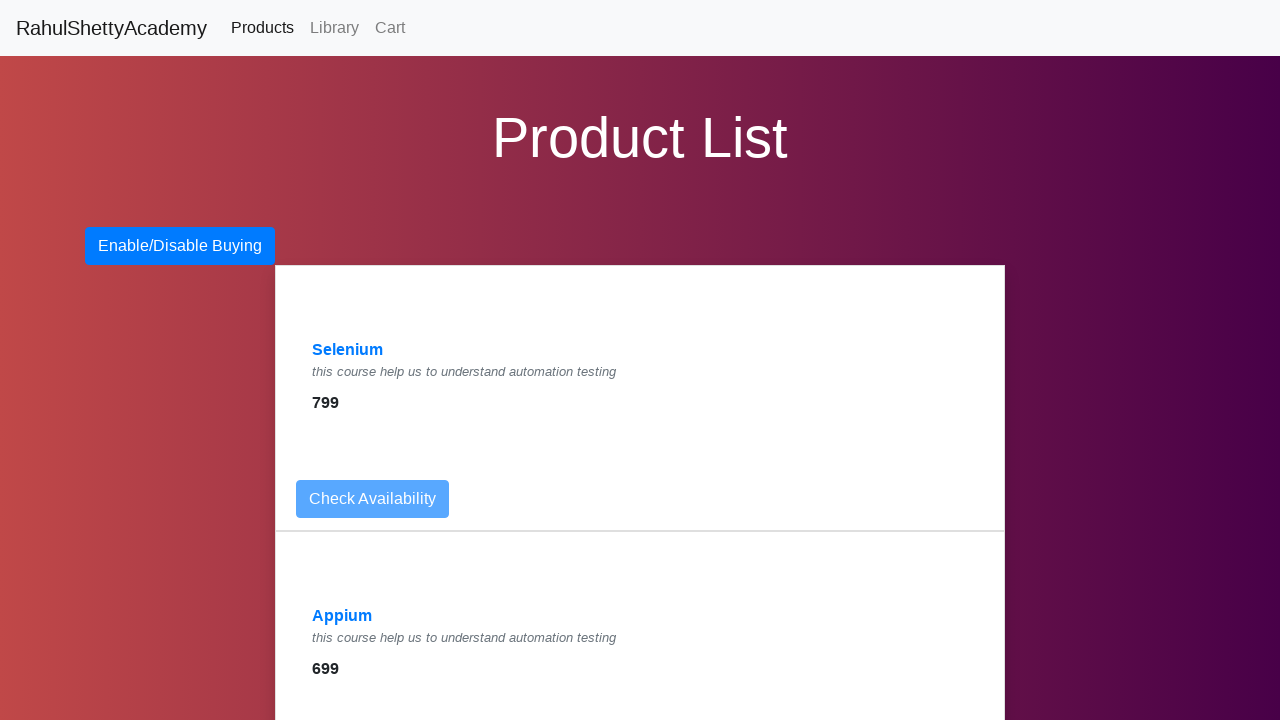

Selected Selenium product from the product list at (348, 350) on text=Selenium
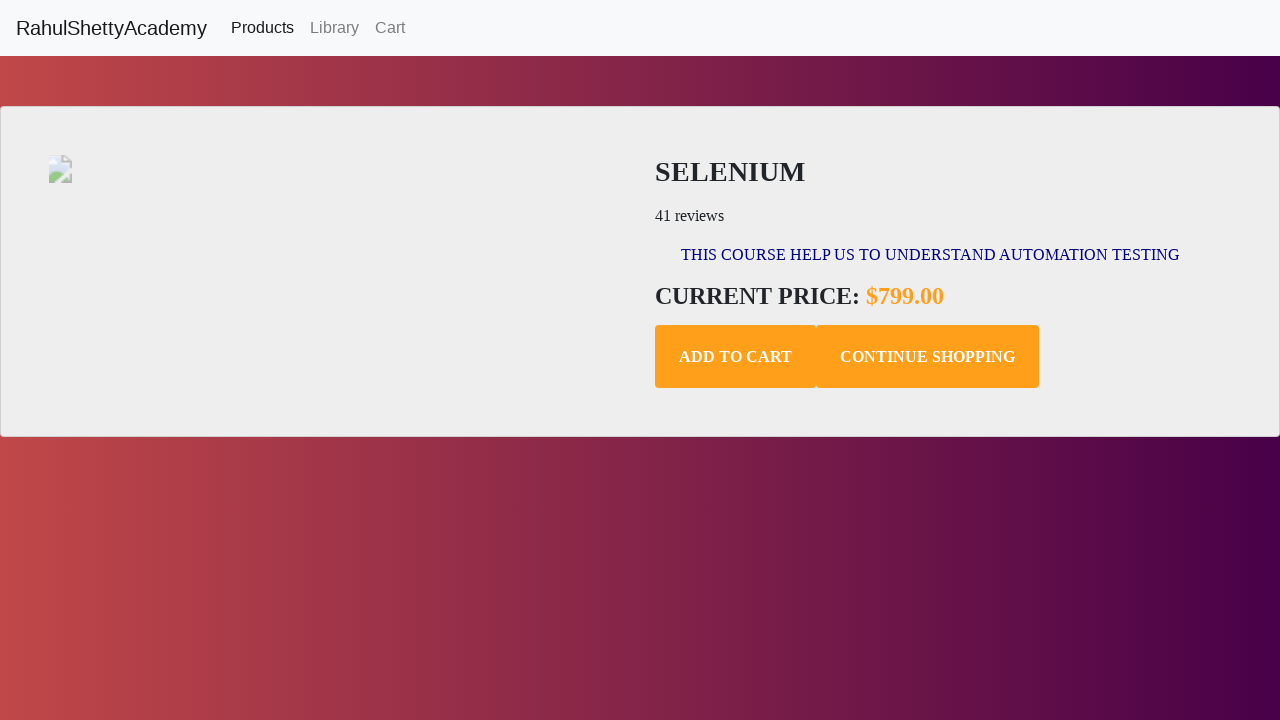

Clicked 'Add to Cart' button to add Selenium product to cart at (736, 357) on .add-to-cart
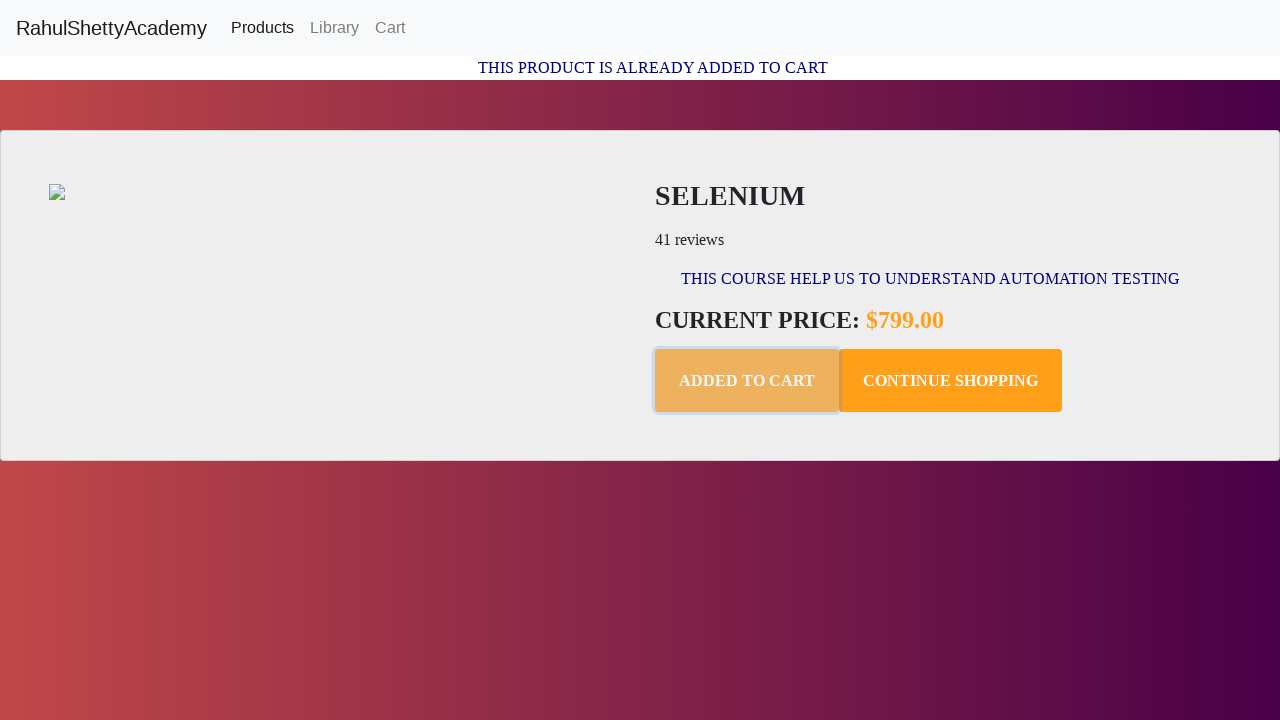

Confirmation message appeared after adding product to cart
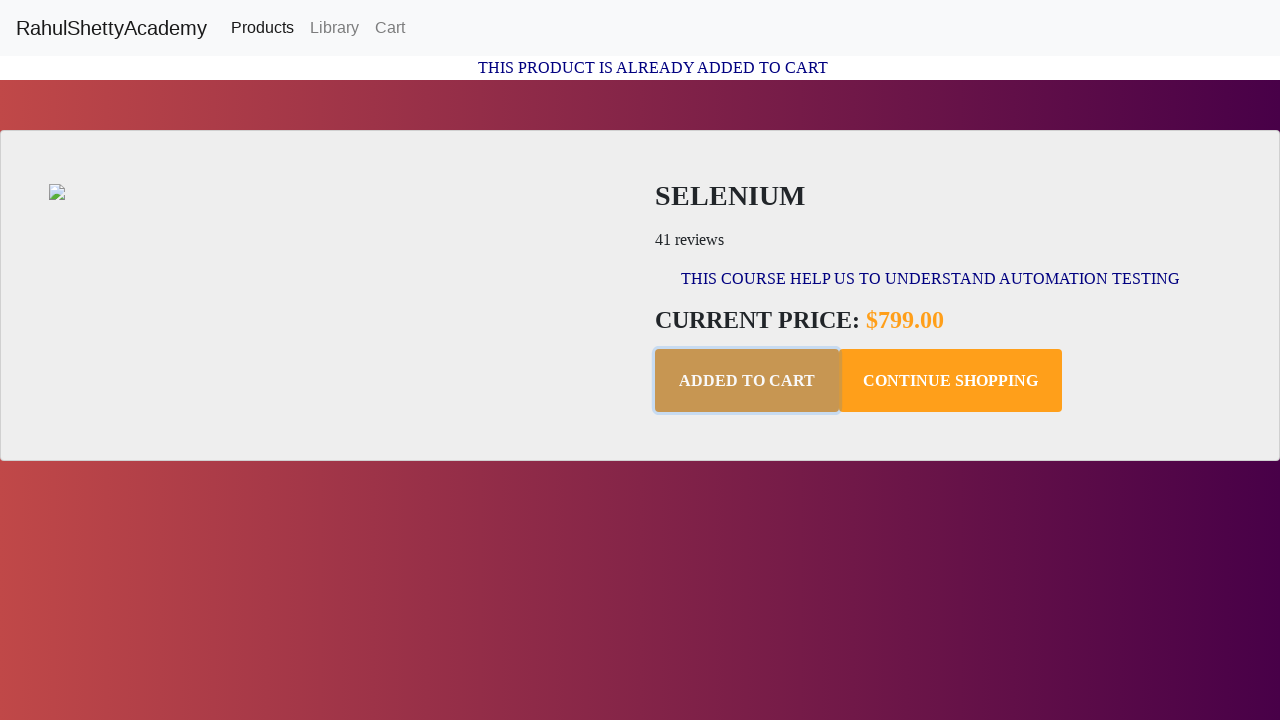

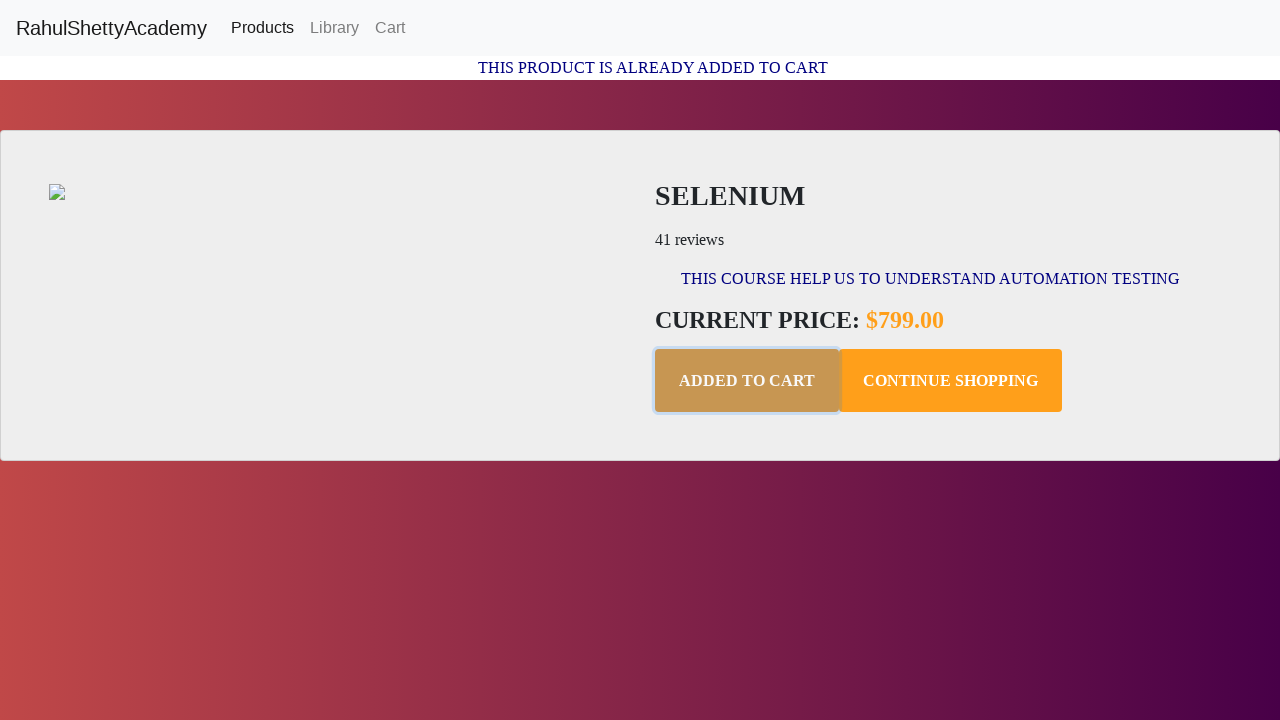